Tests drag-and-drop functionality on the jQuery UI droppable demo page by dragging an element and dropping it onto a target zone within an iframe.

Starting URL: https://jqueryui.com/droppable/

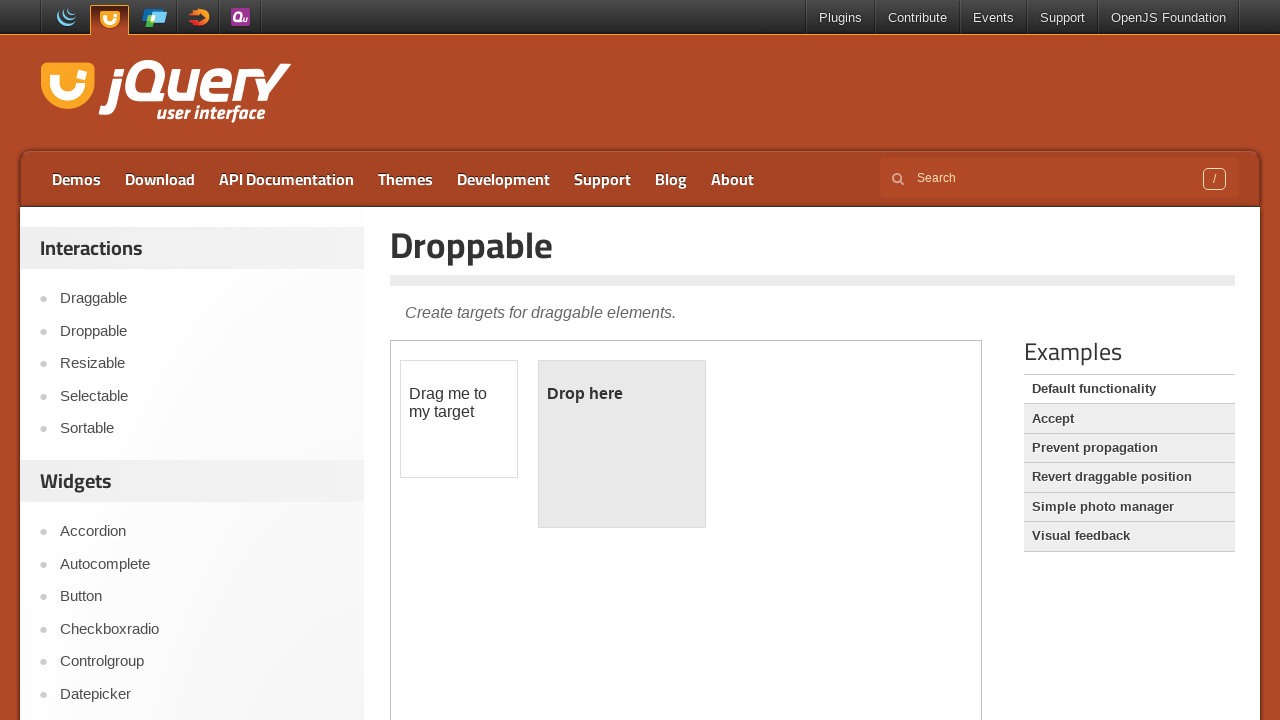

Located the first iframe on the jQuery UI droppable demo page
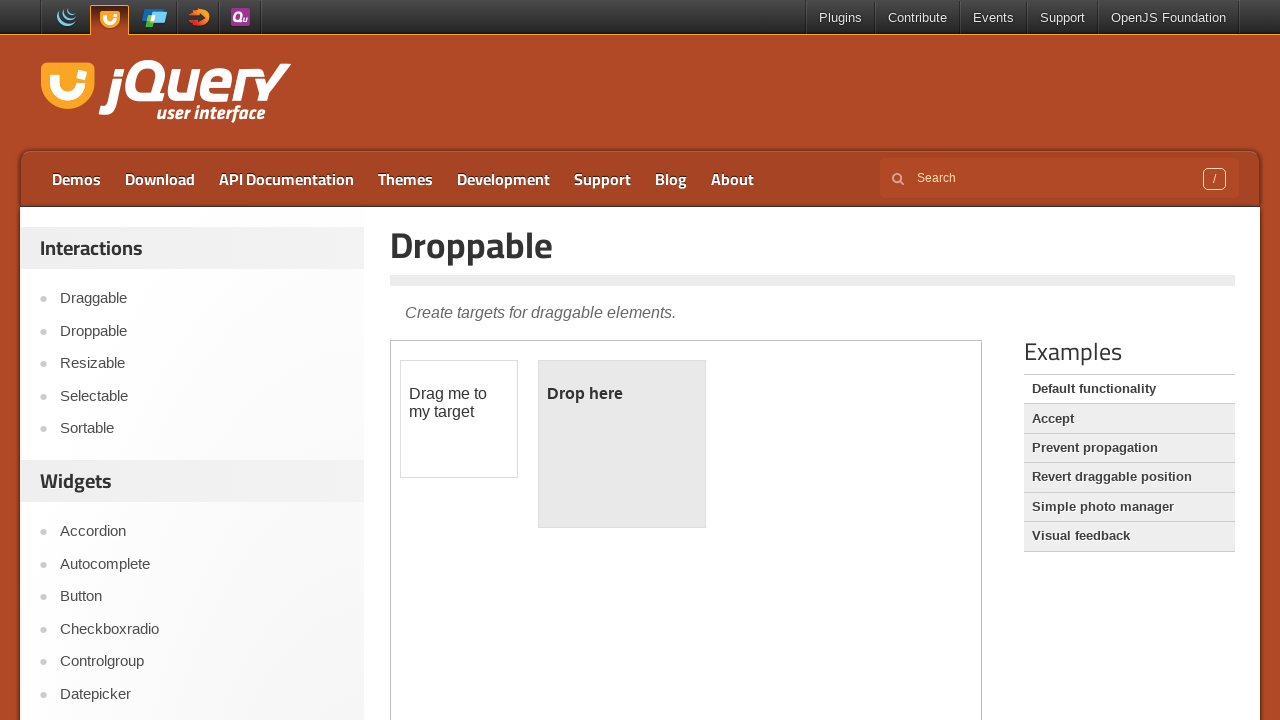

Located the draggable element (#draggable) within the iframe
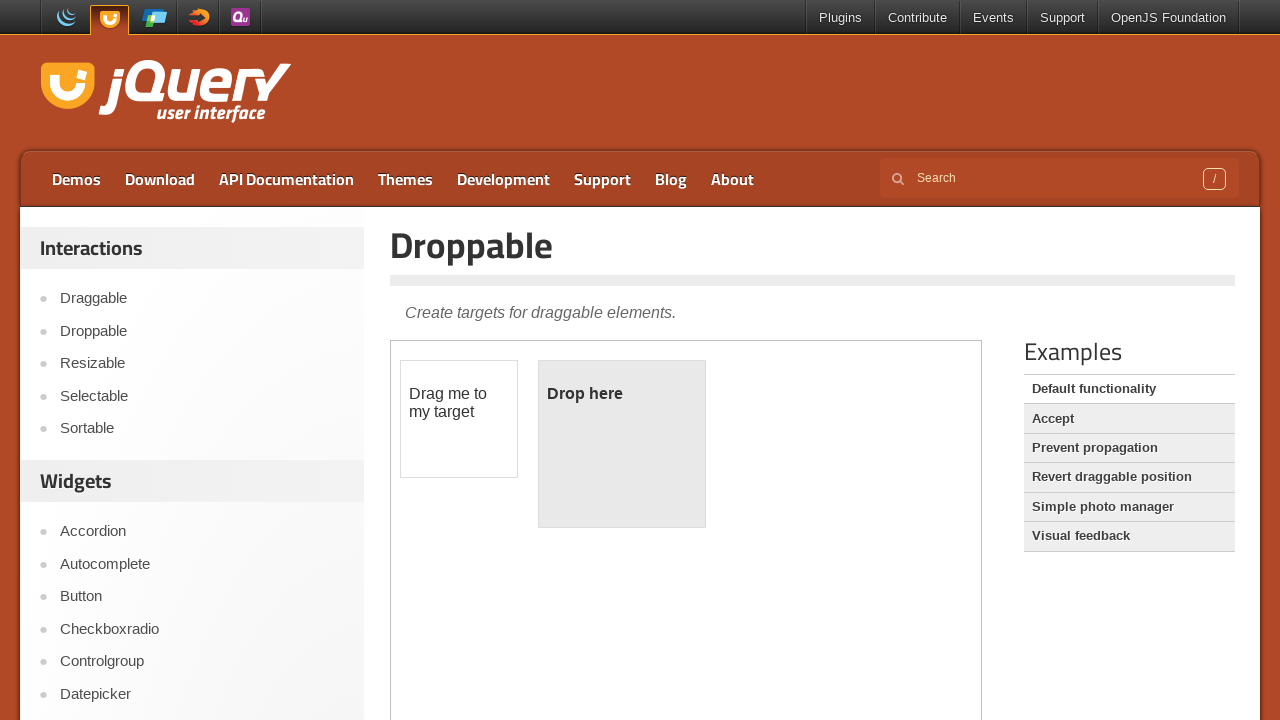

Located the droppable target element (#droppable) within the iframe
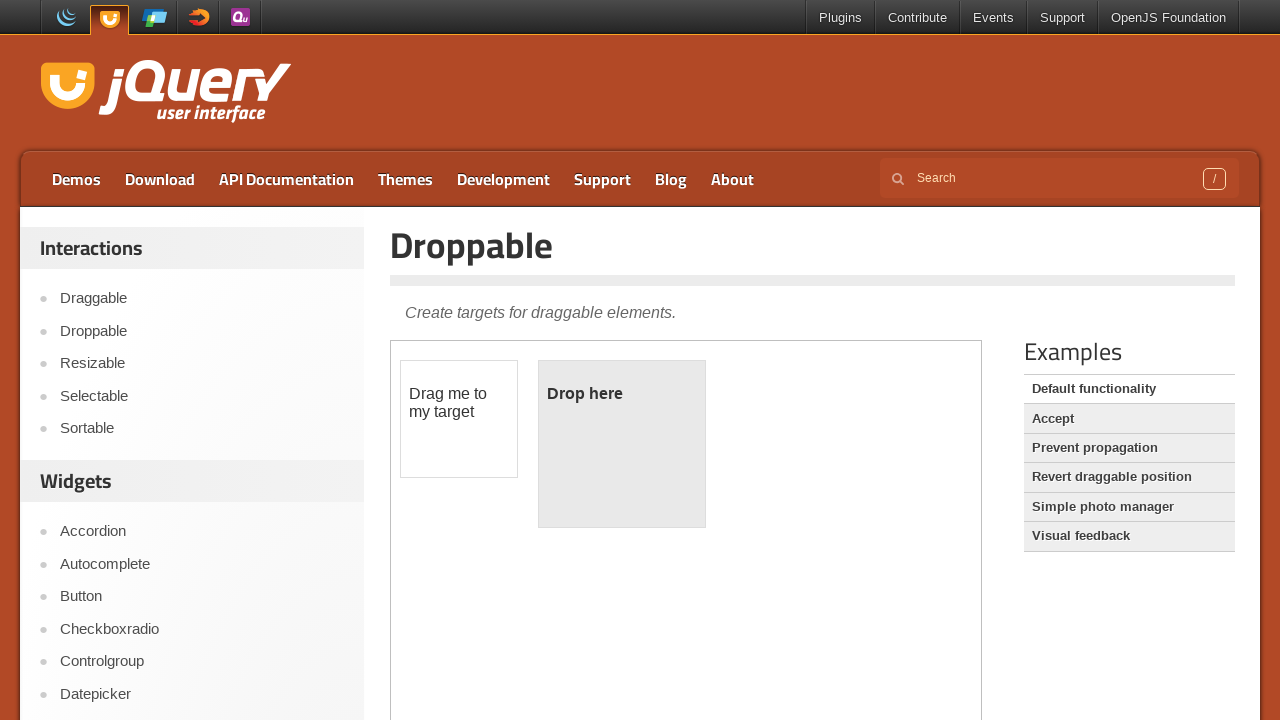

Successfully dragged the draggable element and dropped it onto the droppable target zone at (622, 444)
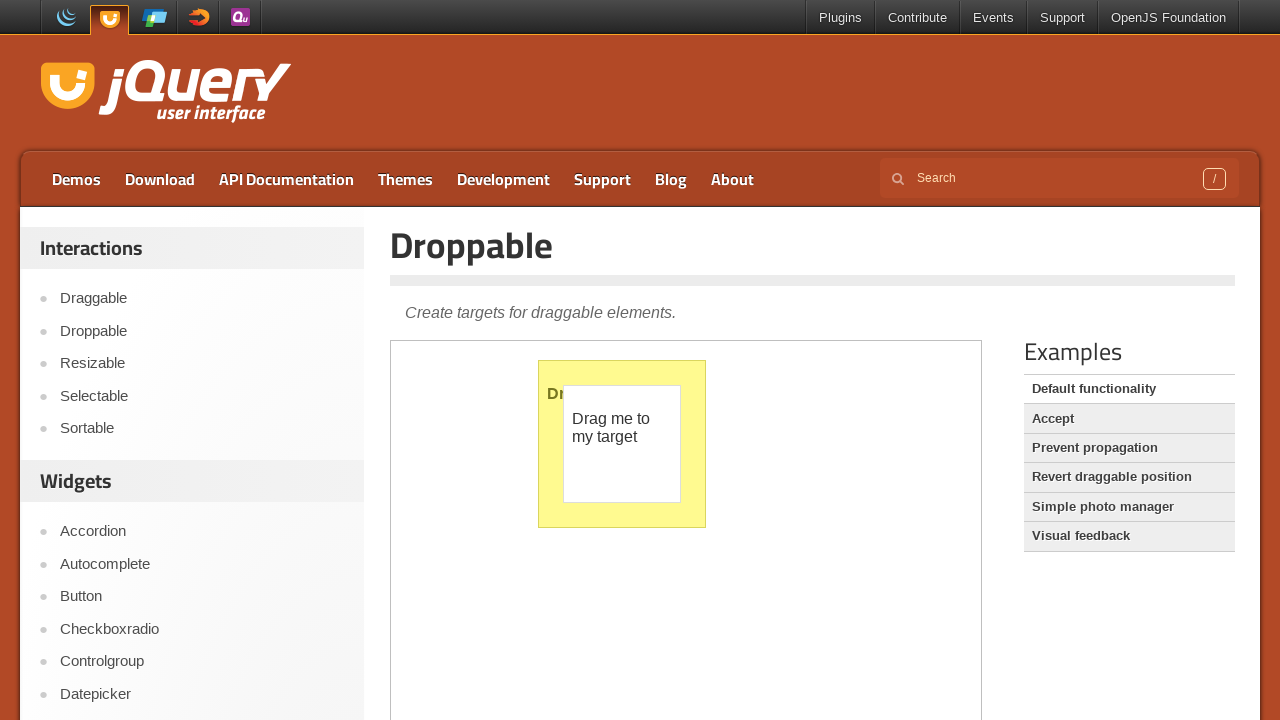

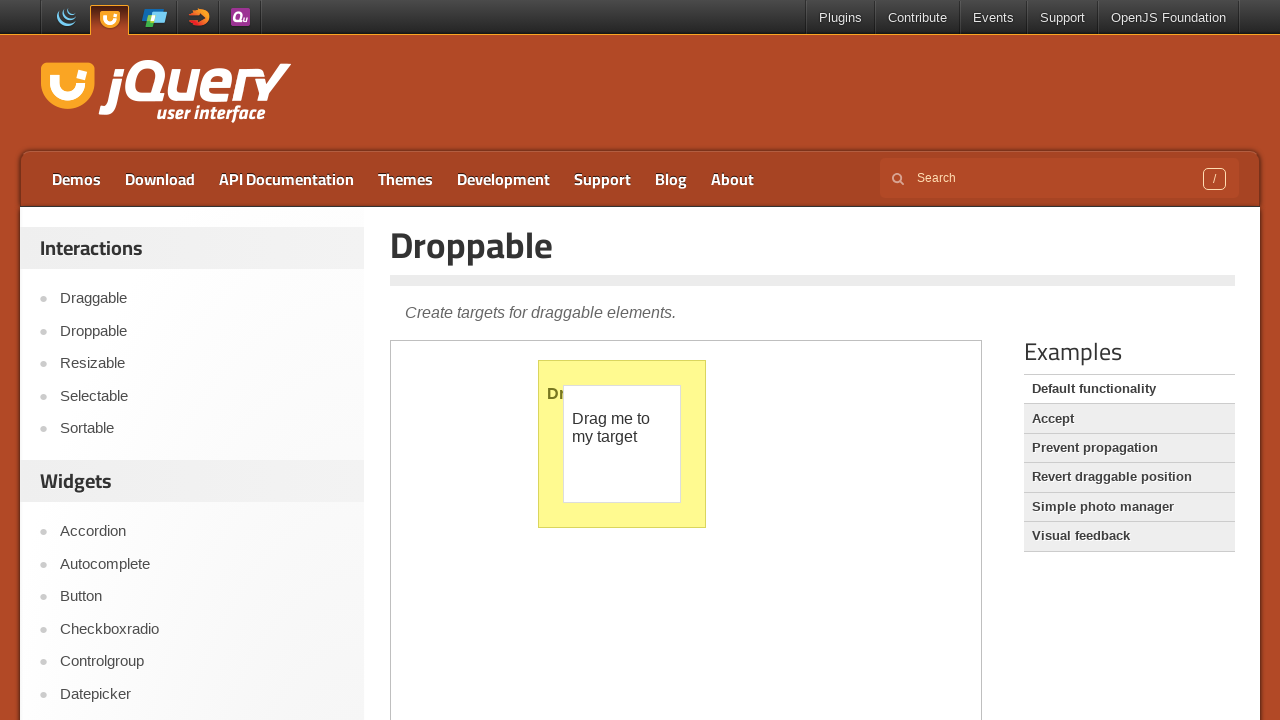